Tests mouse hover functionality by hovering over a "Mouse Hover" element and then clicking on the "Reload" link that appears in the dropdown

Starting URL: https://rahulshettyacademy.com/AutomationPractice/

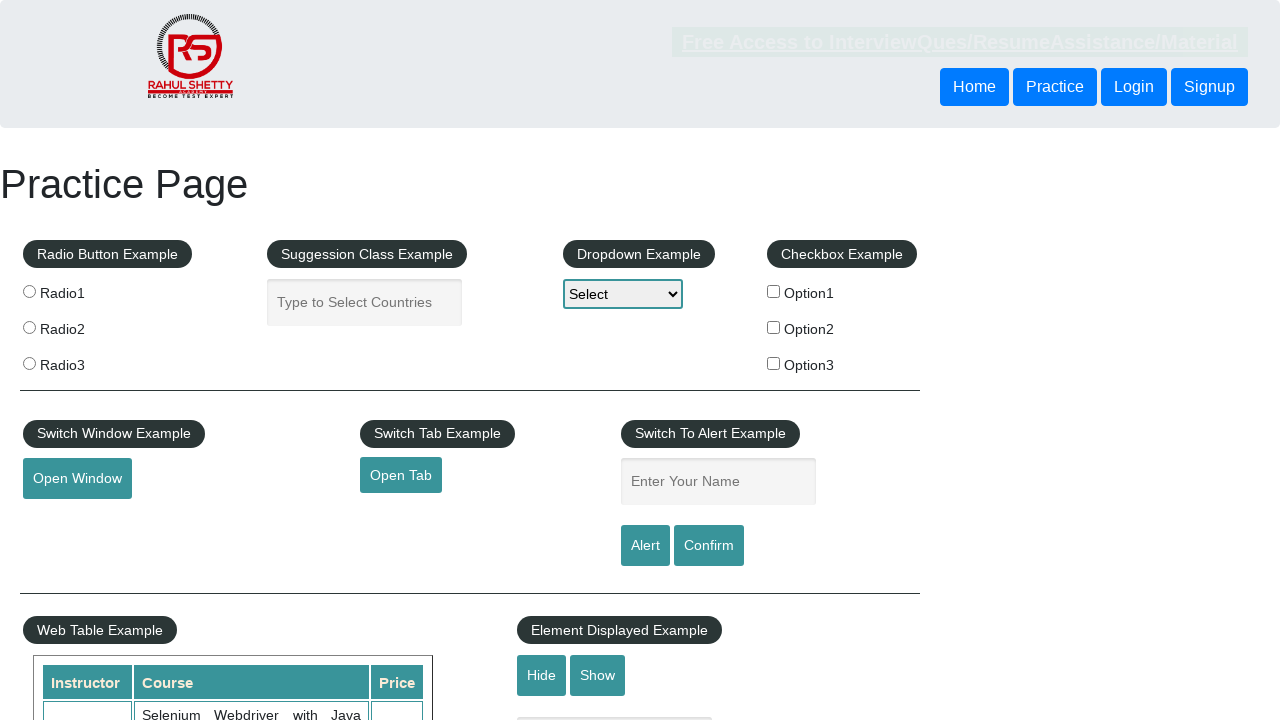

Navigated to AutomationPractice page
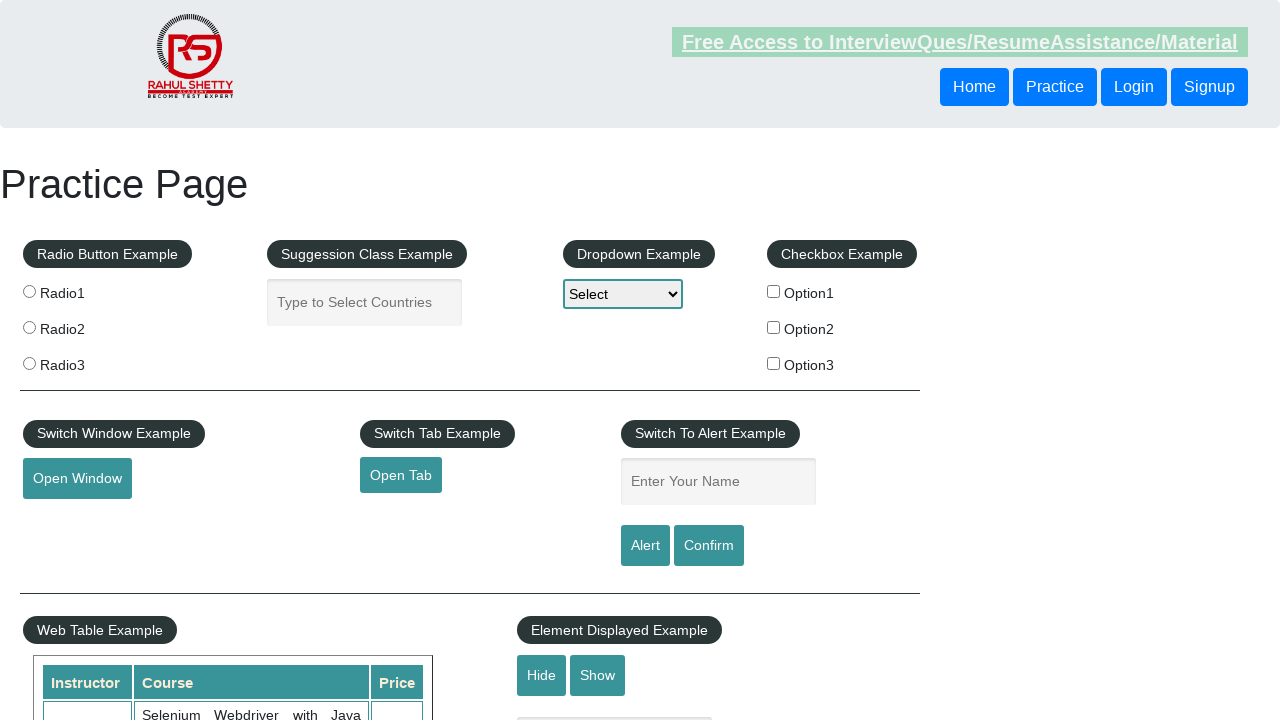

Hovered over Mouse Hover element to reveal dropdown menu at (83, 361) on #mousehover
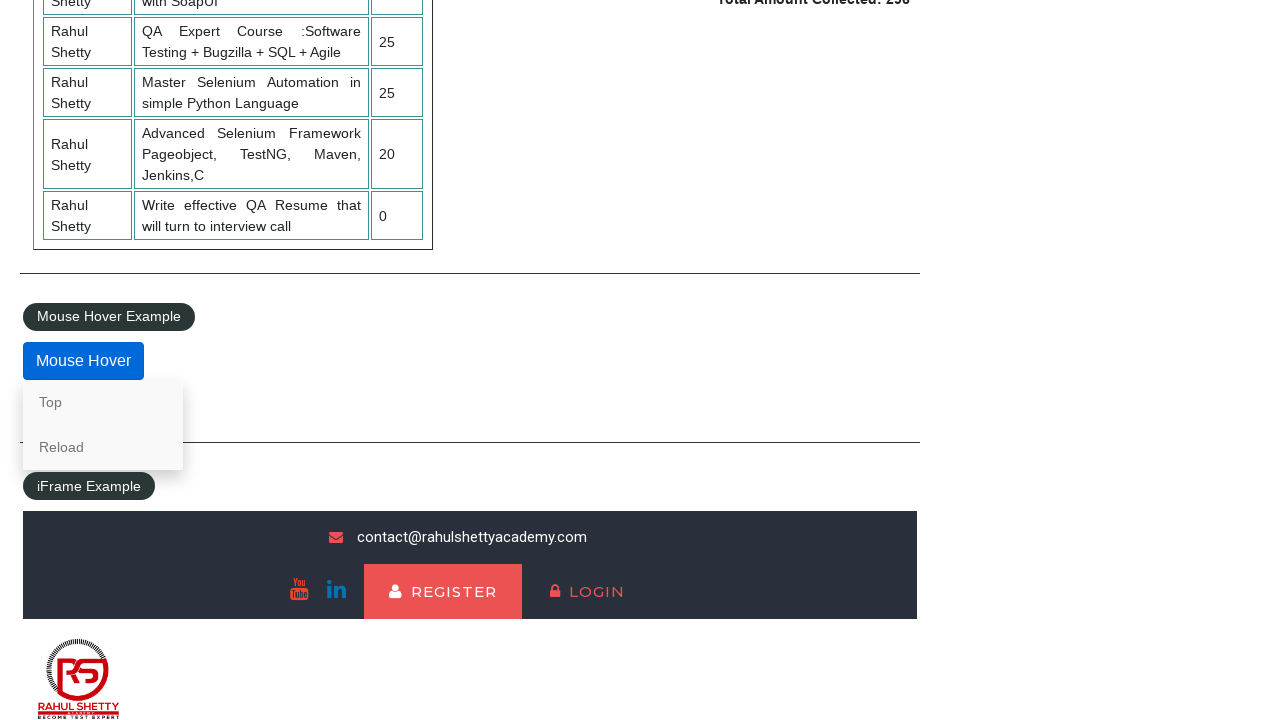

Clicked on Reload link in the dropdown at (103, 447) on a:text('Reload')
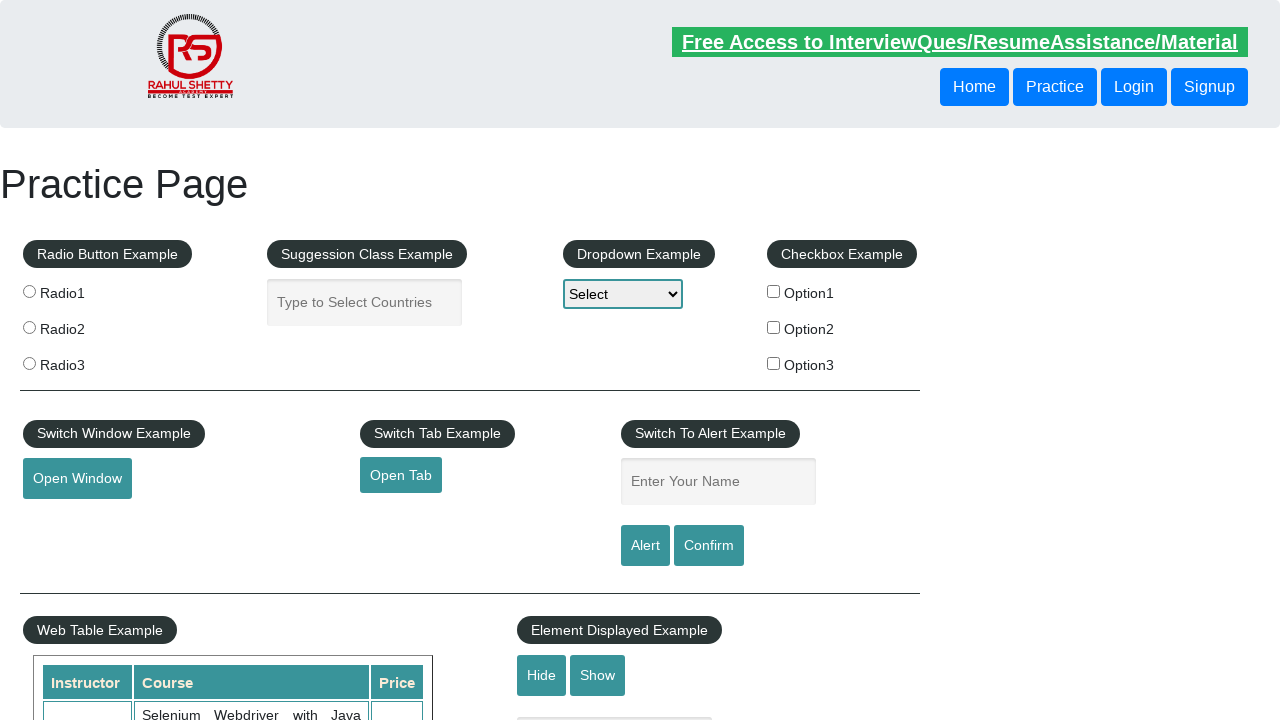

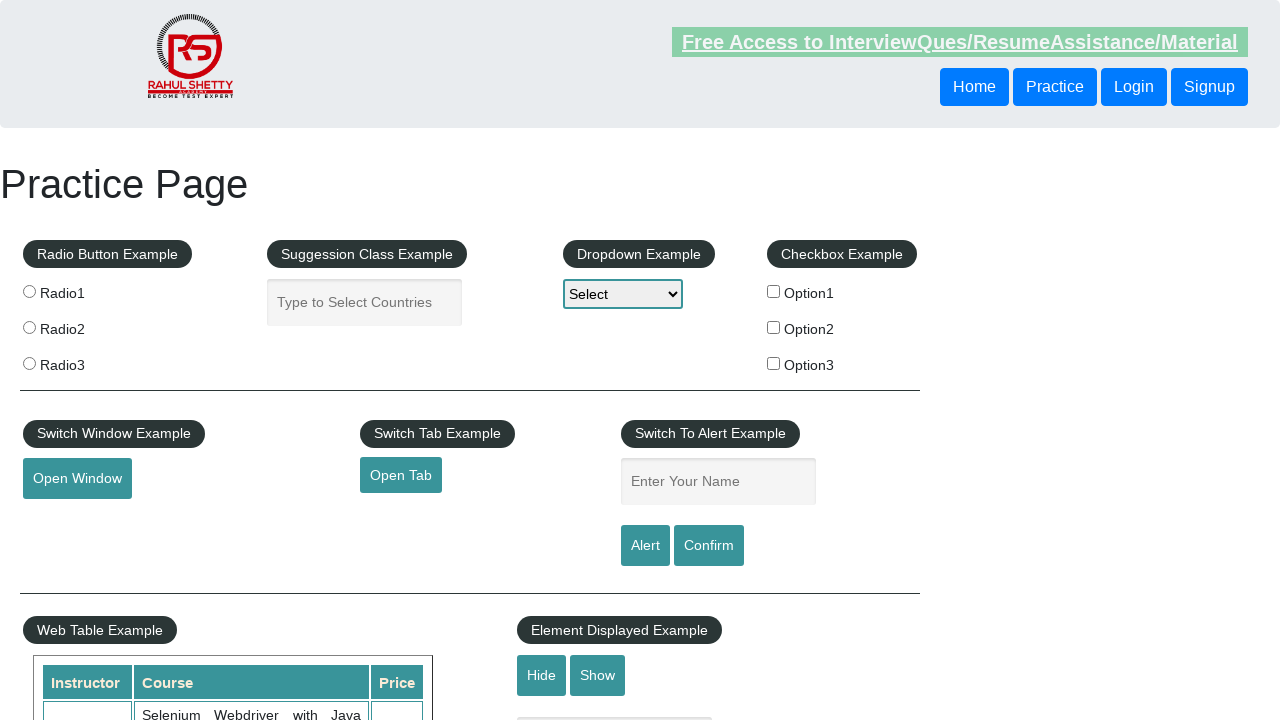